Tests radio button functionality by selecting the Female gender option and verifying it is checked

Starting URL: https://freelance-learn-automation.vercel.app/signup

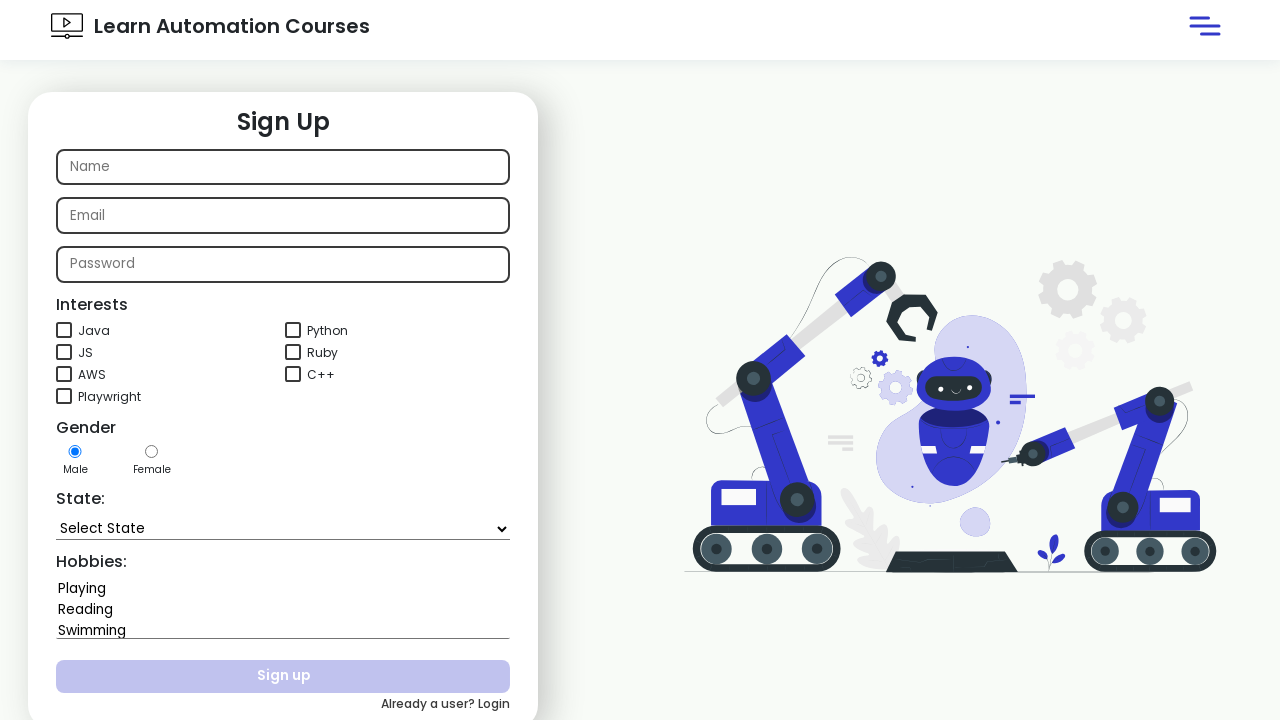

Located Female radio button in Gender section
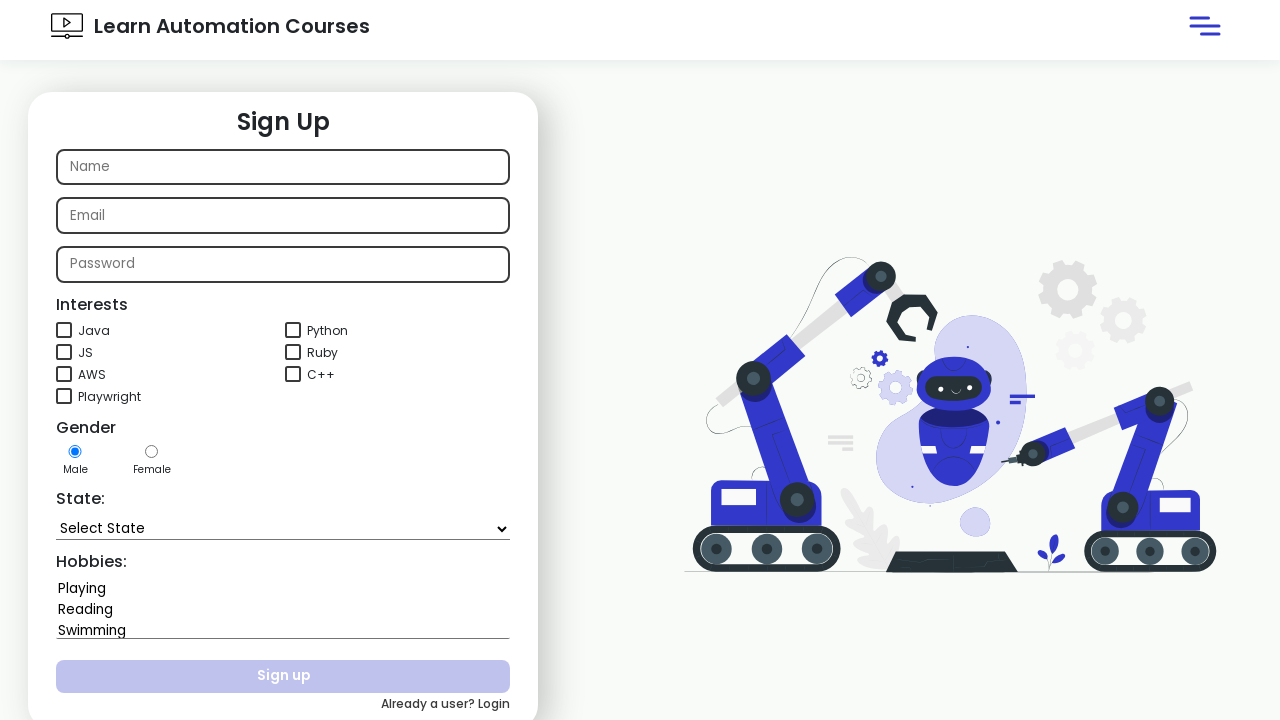

Clicked Female radio button to select it at (152, 452) on xpath=//h4[.="Gender"]/following::input[@value="Female"]
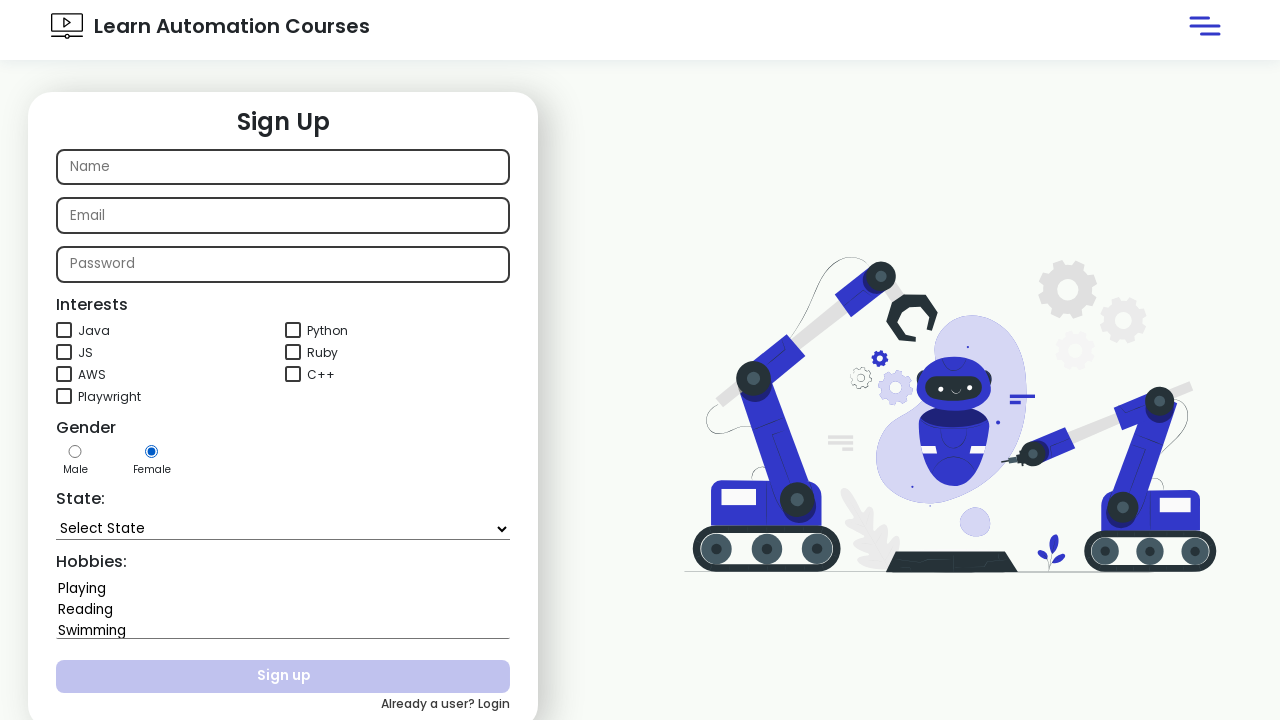

Verified Female radio button is checked
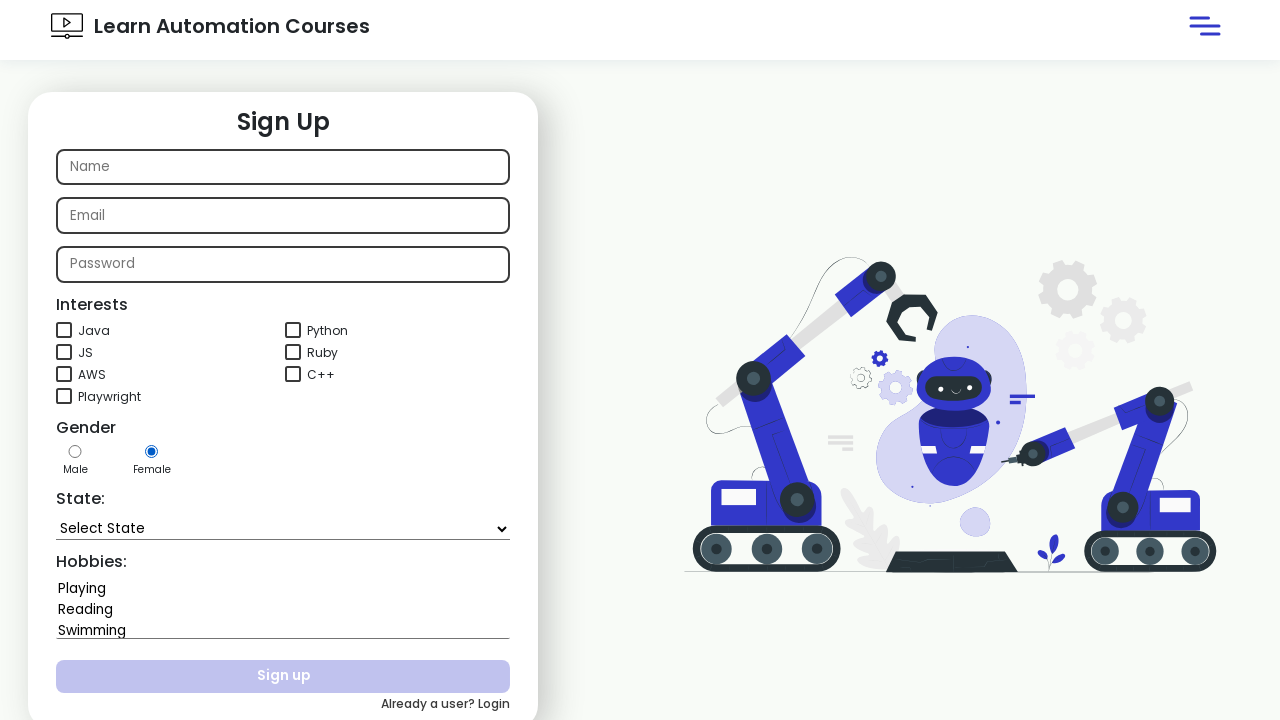

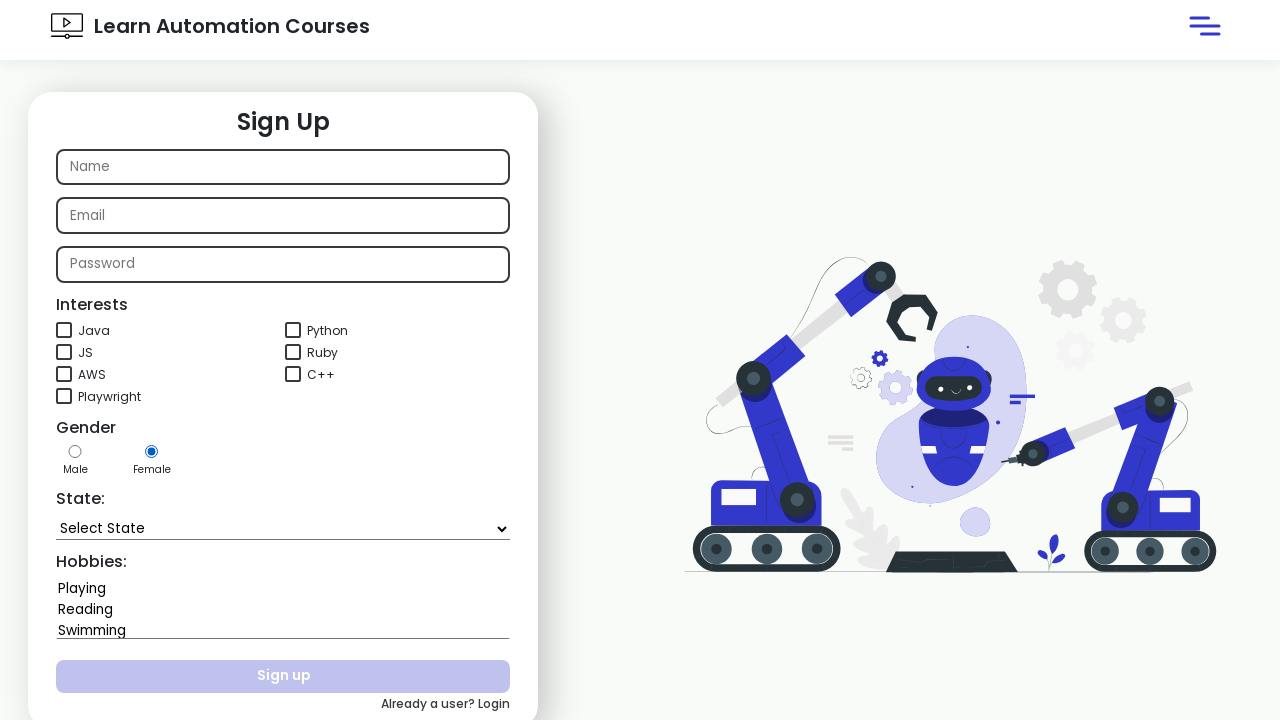